Tests browser window functionality by navigating to the browser windows demo page and clicking a button that opens a new window.

Starting URL: https://demoqa.com/browser-windows

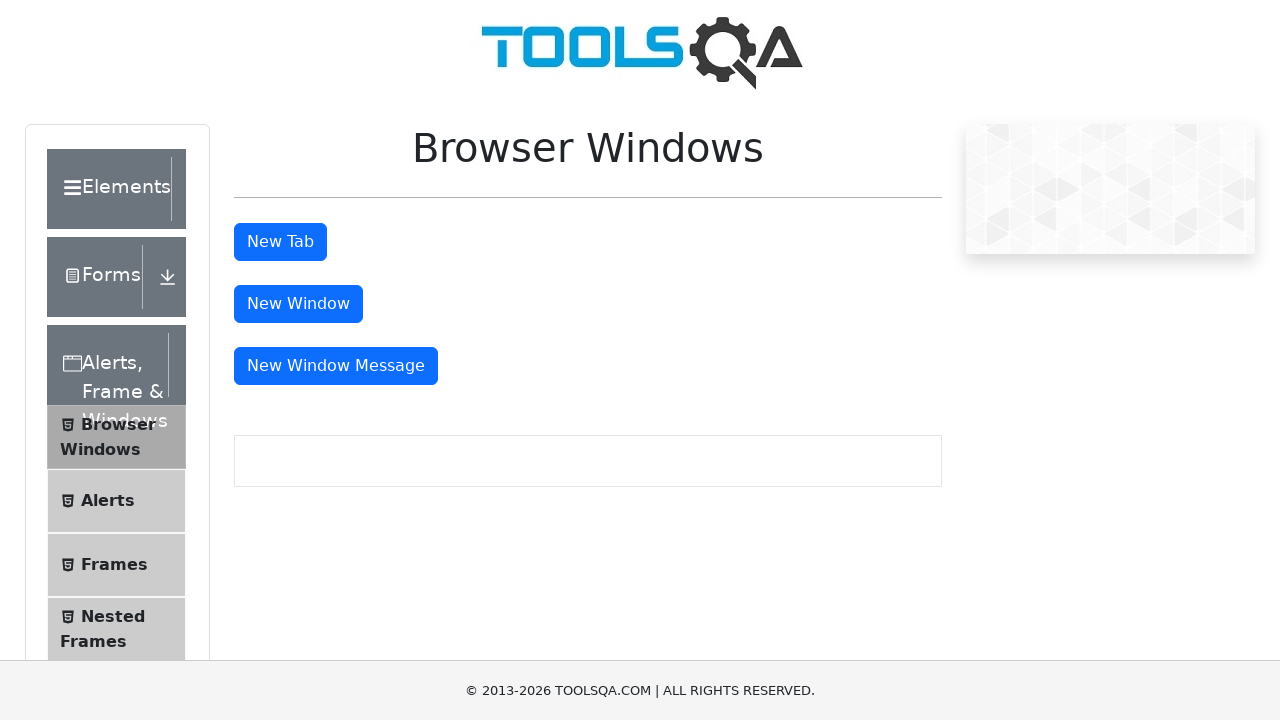

Clicked the 'New Window' button to open a new browser window at (298, 304) on #windowButton
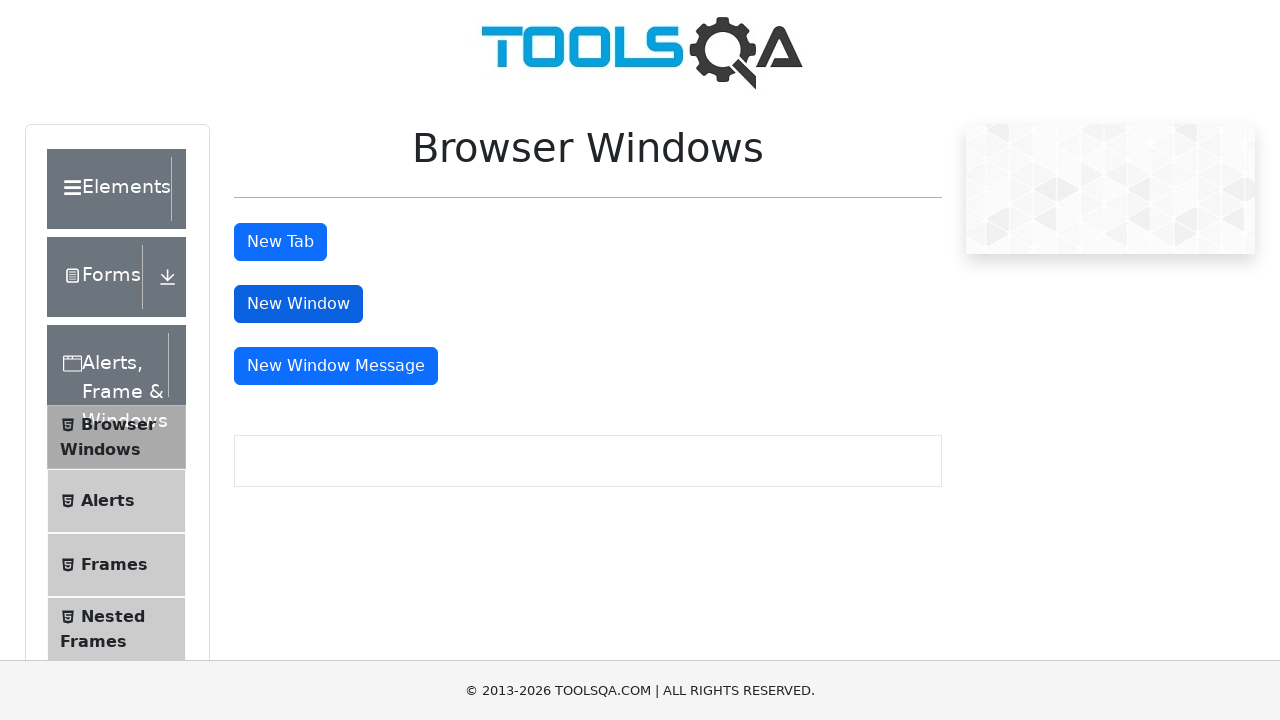

Waited for new window to potentially open
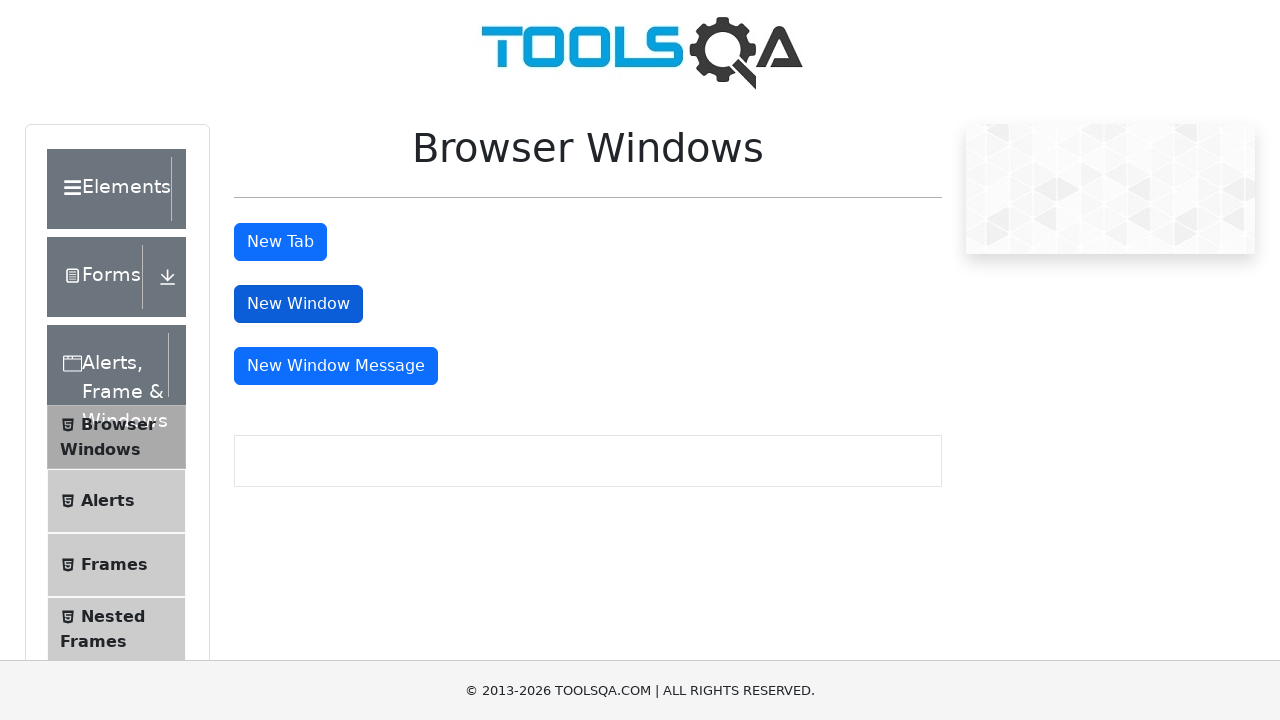

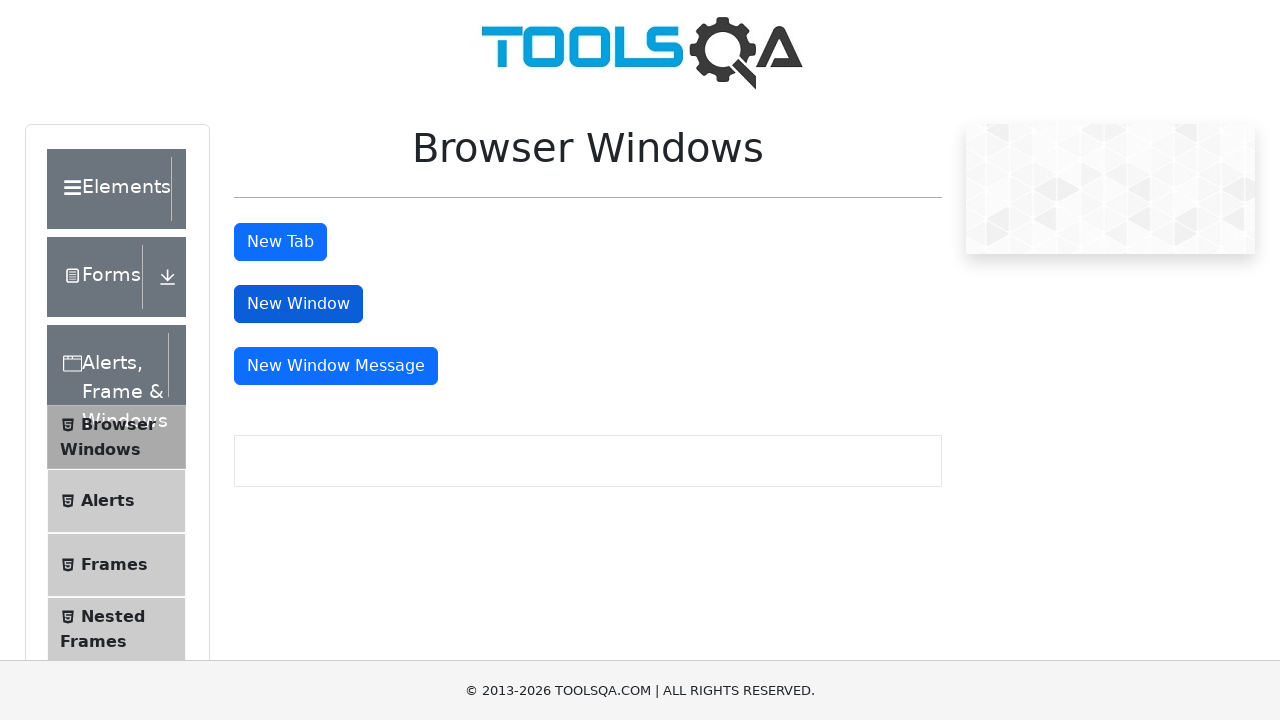